Tests the quote page by verifying a checkbox exists and clicking it

Starting URL: https://sure-qa-challenge.vercel.app/quote

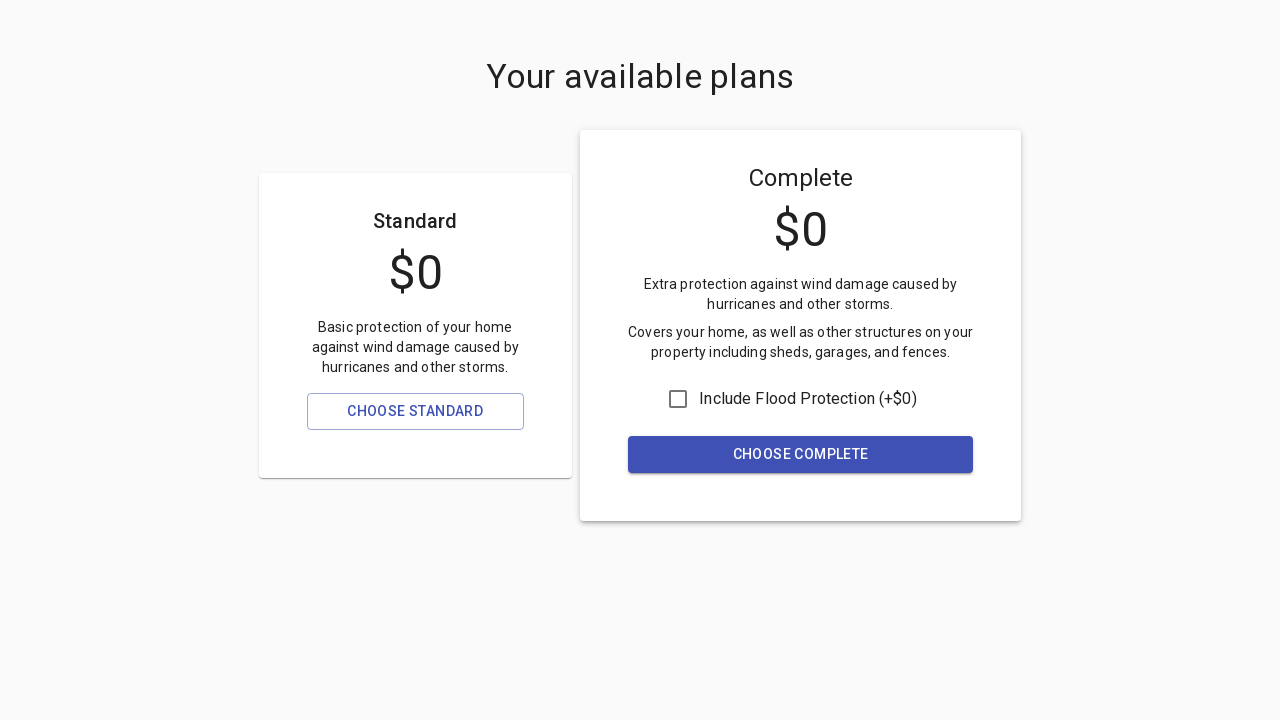

Navigated to quote page
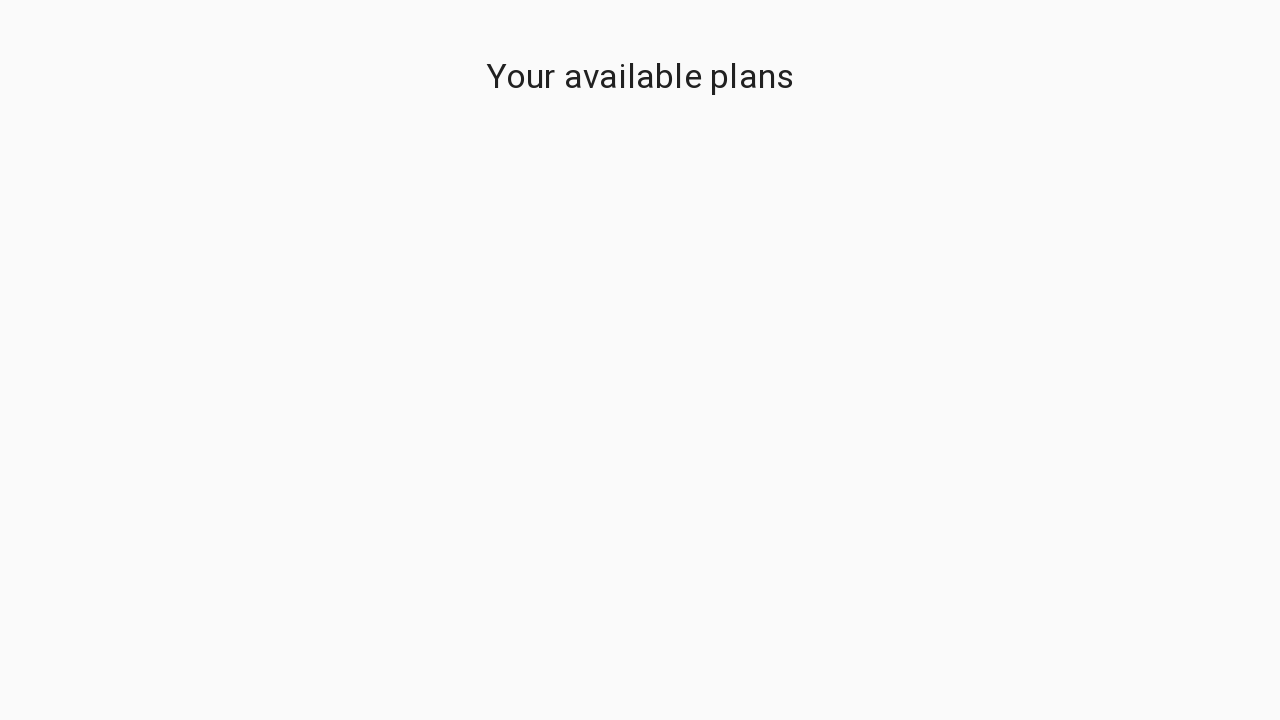

Checkbox element is present on the page
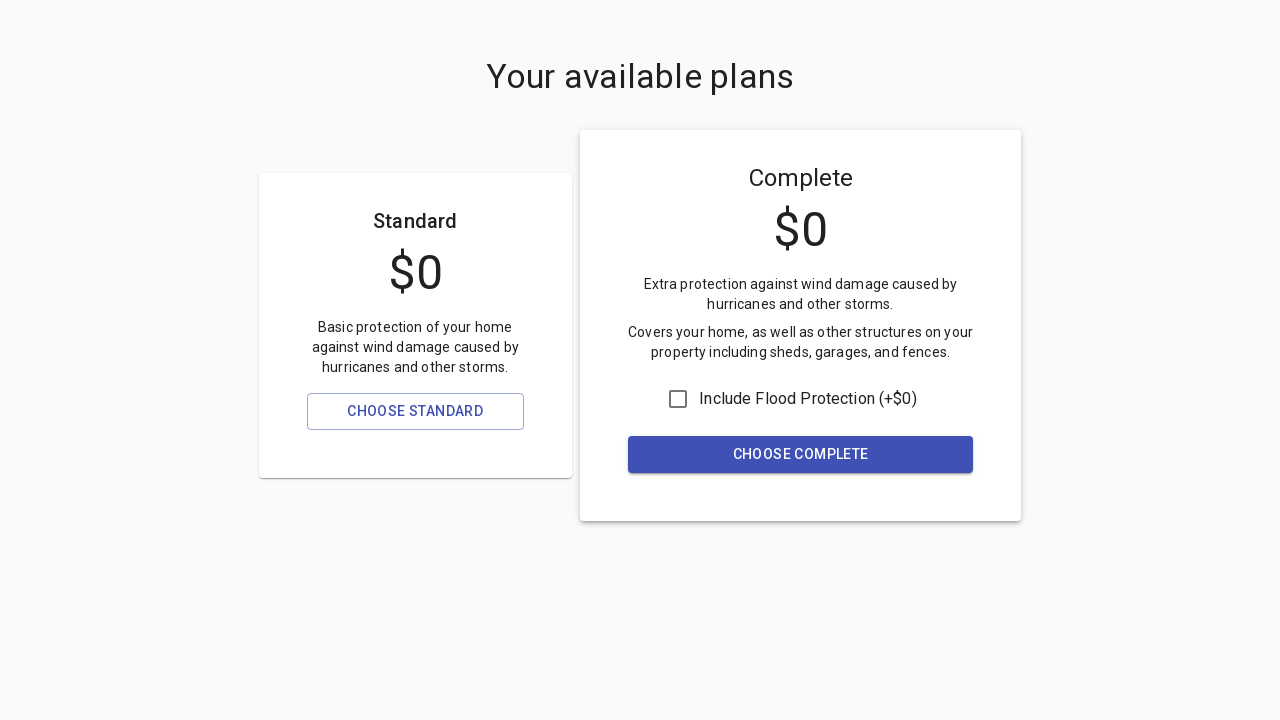

Clicked the checkbox to verify it exists and is clickable at (678, 399) on form label input[type='checkbox']
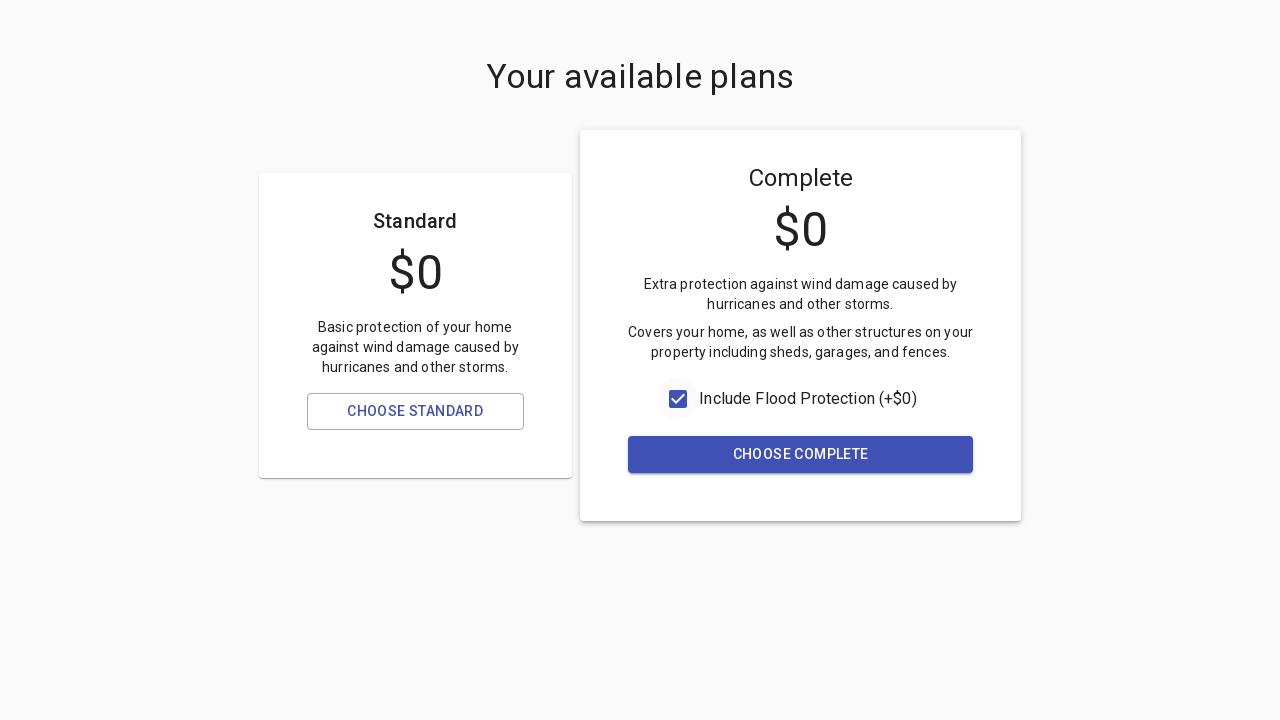

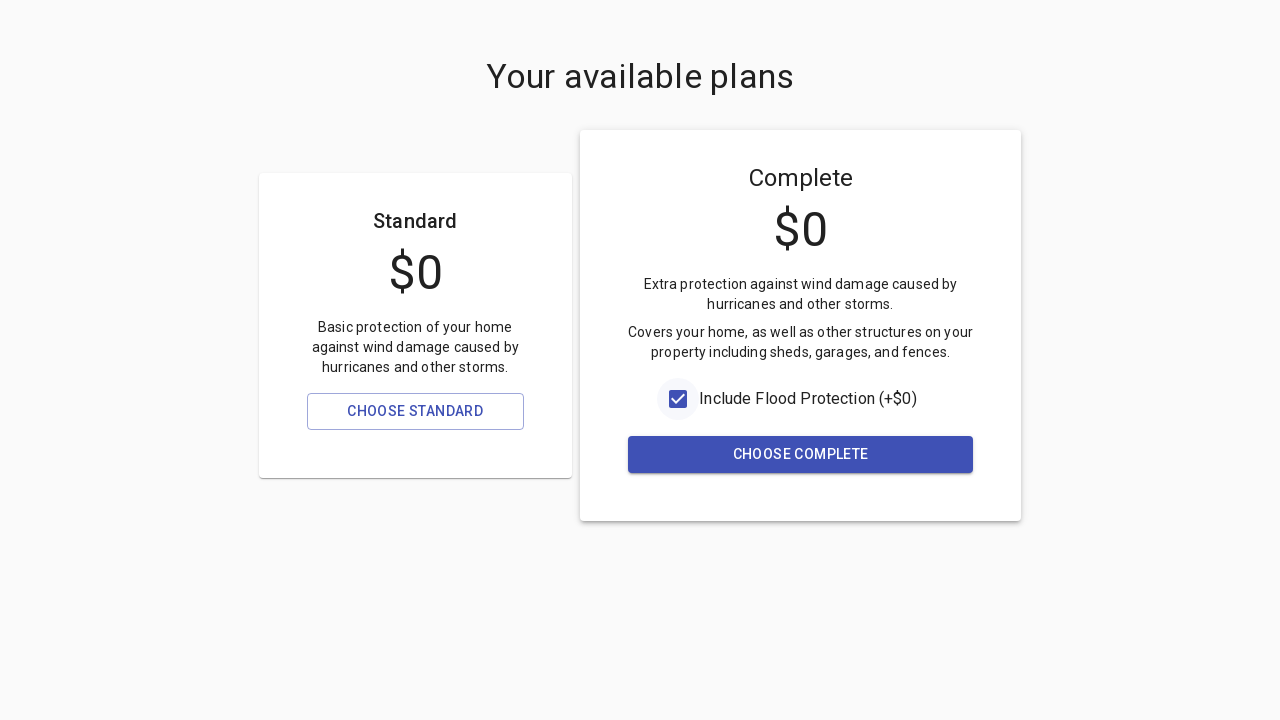